Tests page scrolling functionality on GitHub repositories page, including scrolling by pixels, scrolling to a specific element, and scrolling to the bottom of the page

Starting URL: https://github.com/SimRaina?tab=repositories

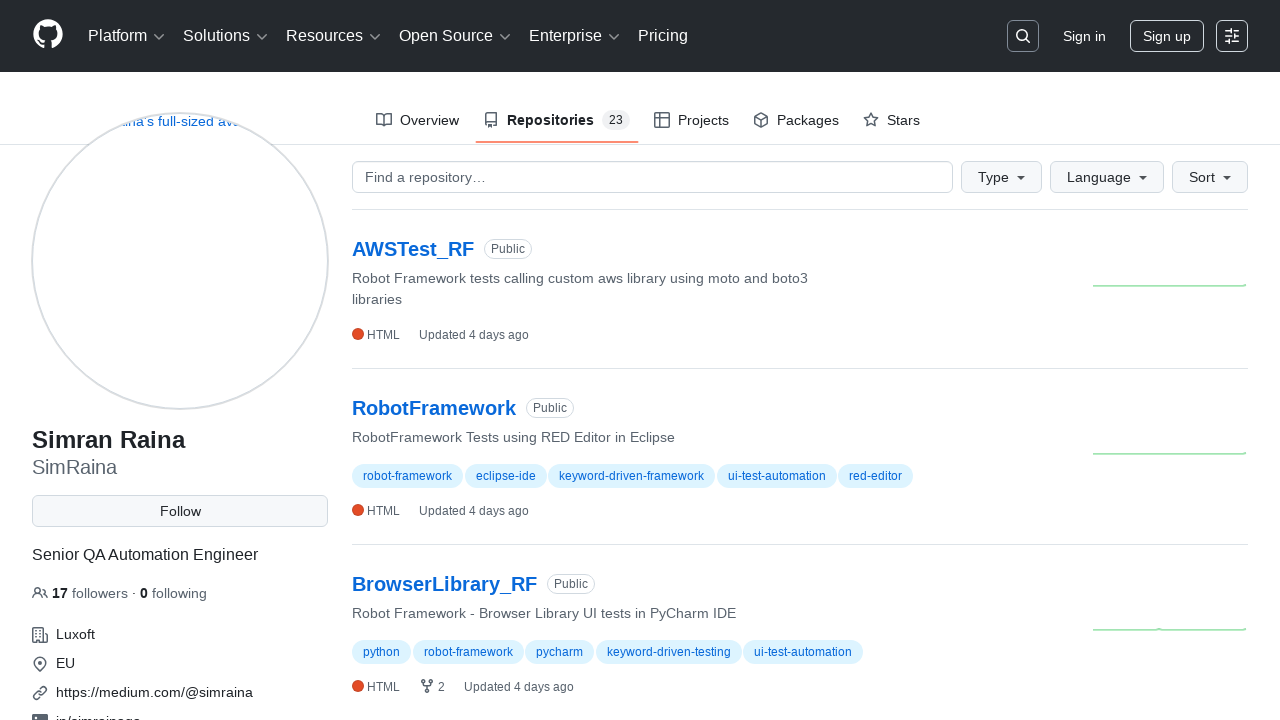

Scrolled down by 1000 pixels
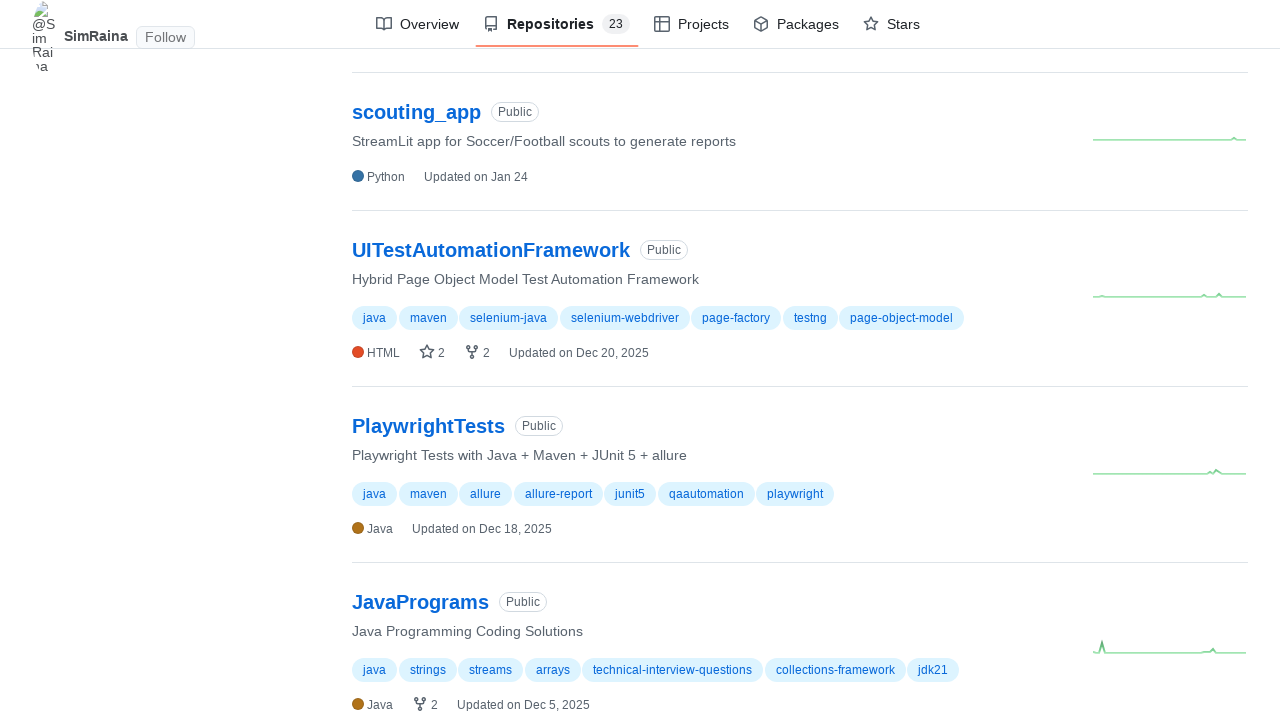

Waited 3 seconds for page to settle after scrolling
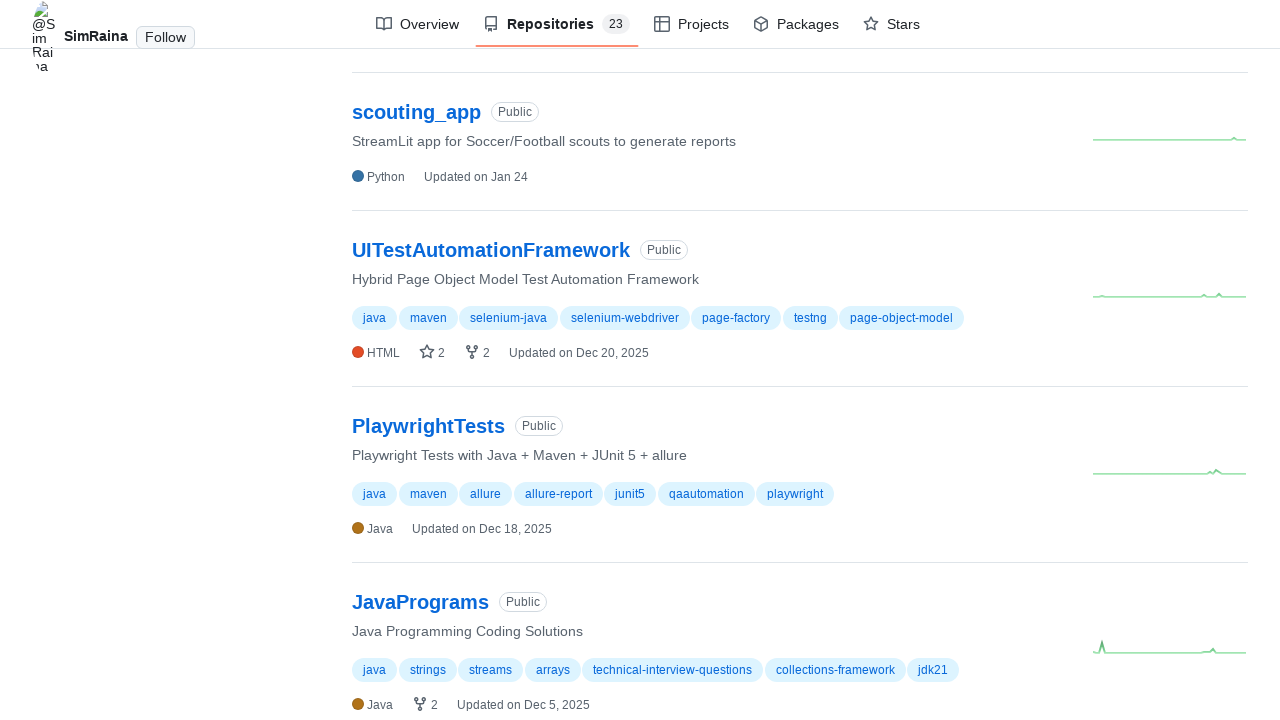

Located SeleniumTests link element
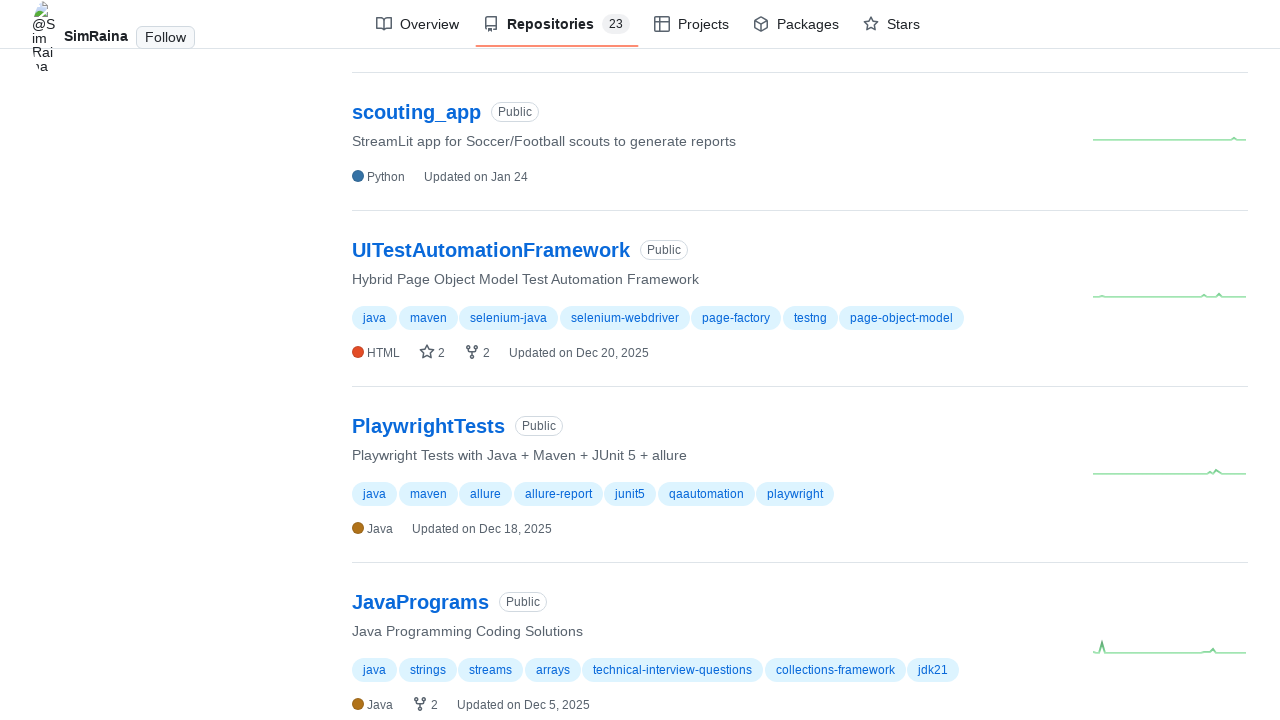

Scrolled SeleniumTests link into view
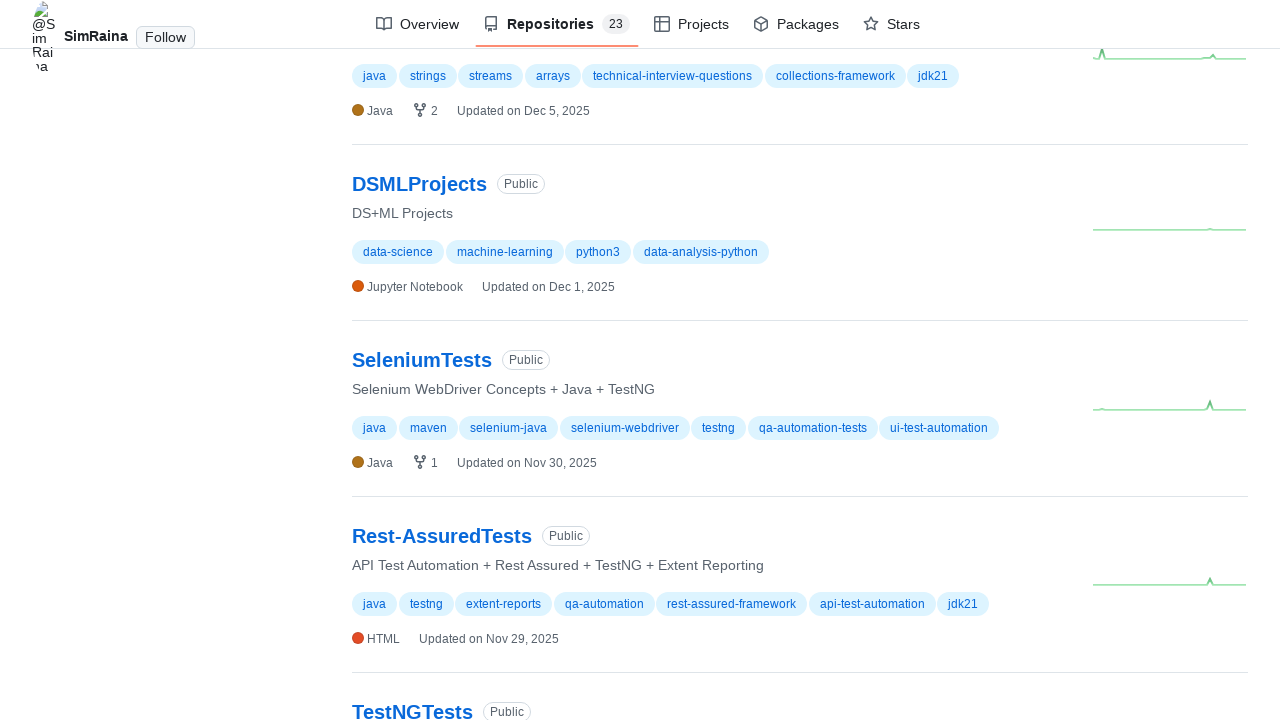

Waited 3 seconds for scroll to complete
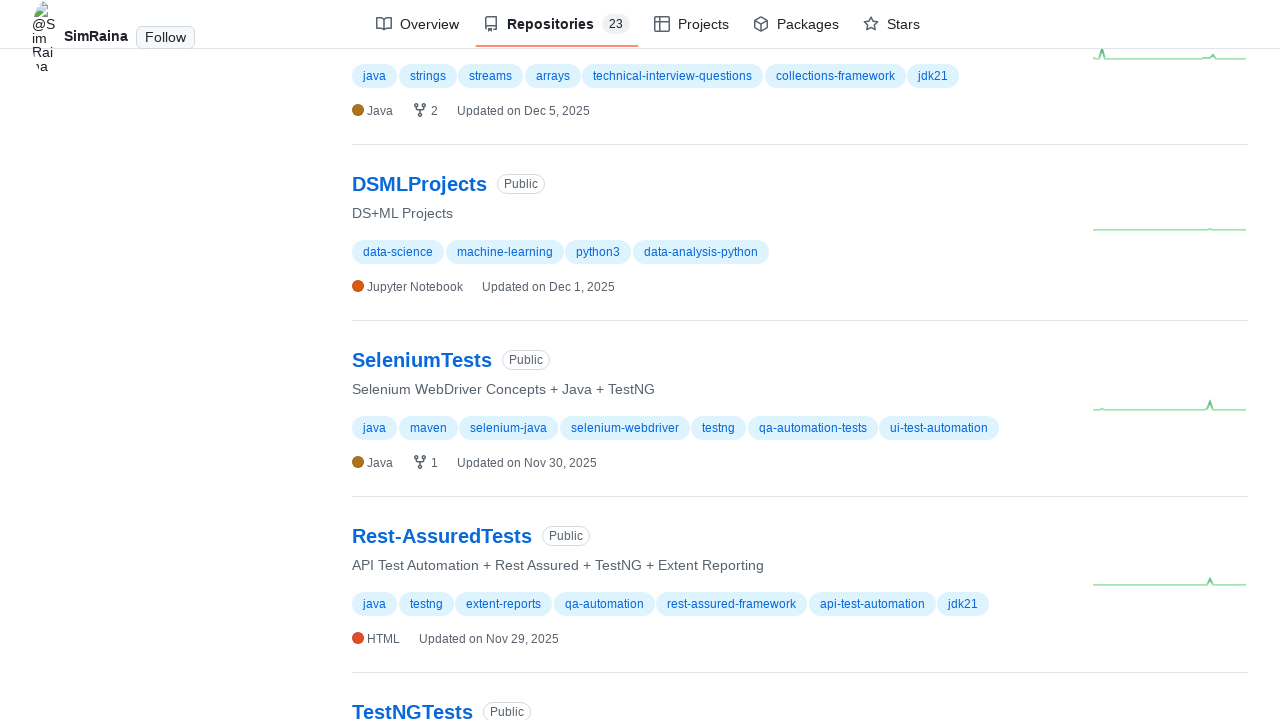

Scrolled to the bottom of the page
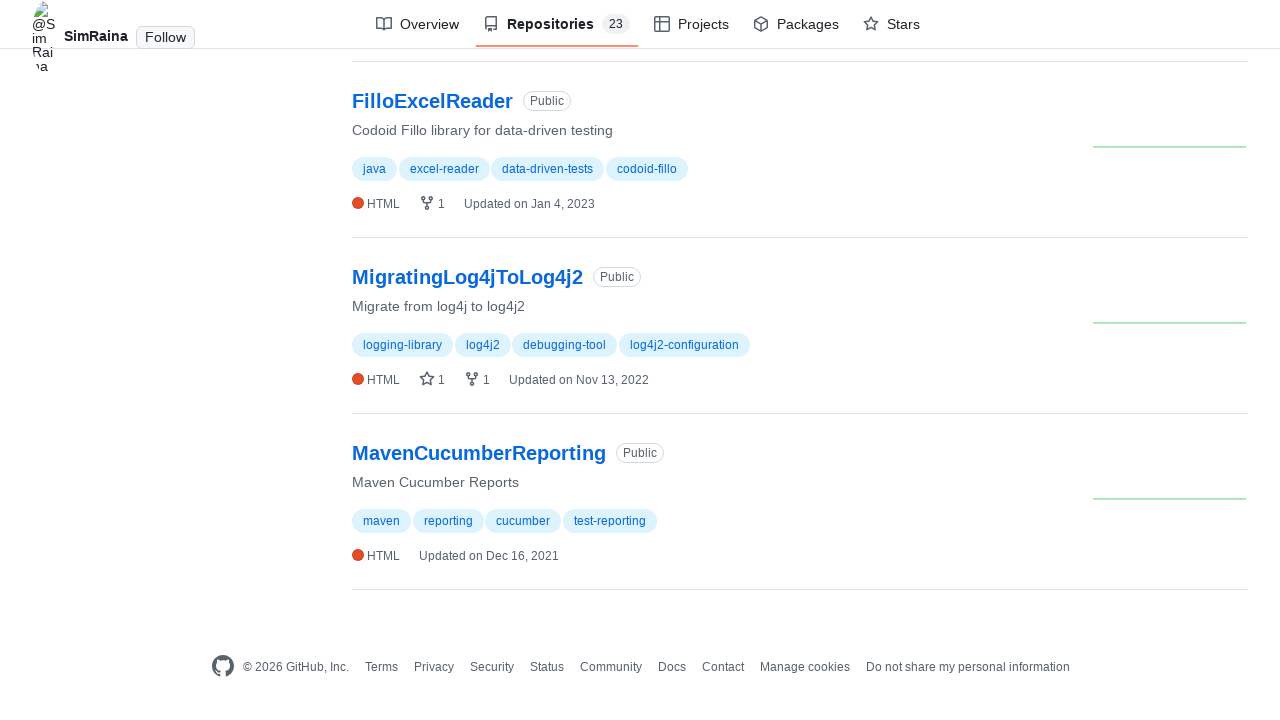

Waited 3 seconds for final scroll to complete
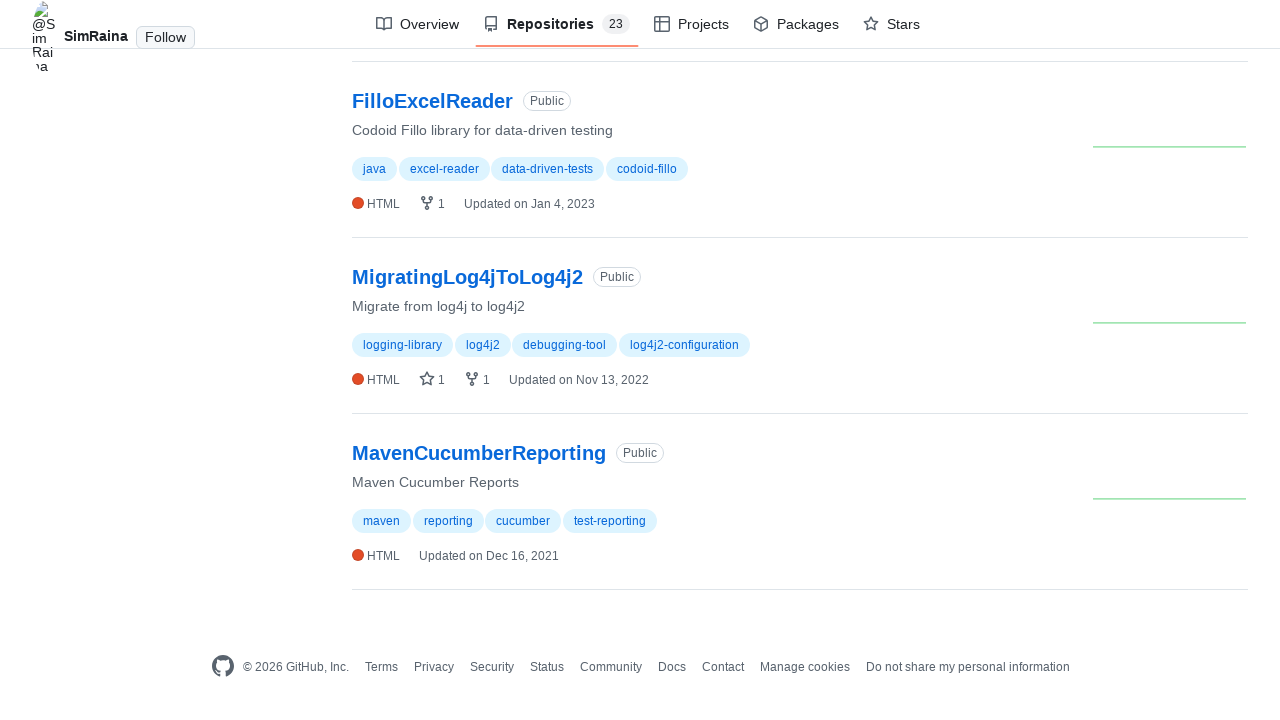

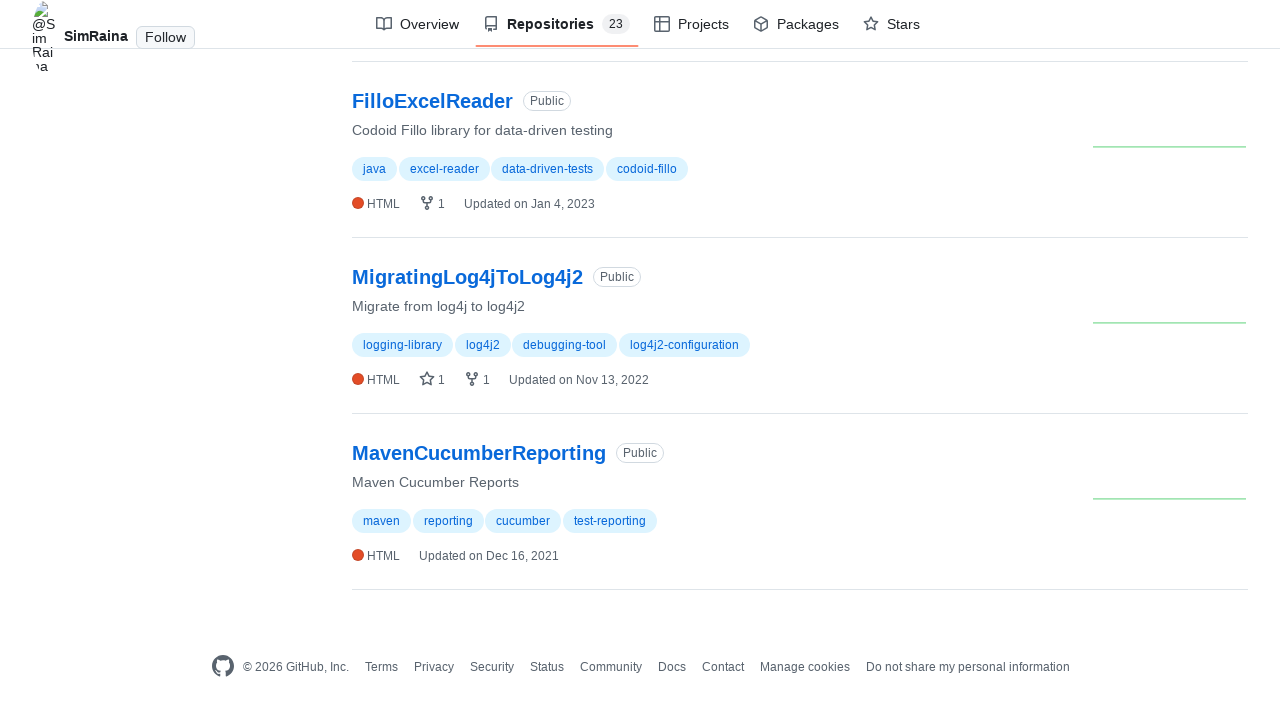